Tests scrolling functionality on a Selenium course content page by scrolling to specific elements using JavaScript scroll into view

Starting URL: http://greenstech.in/selenium-course-content.html

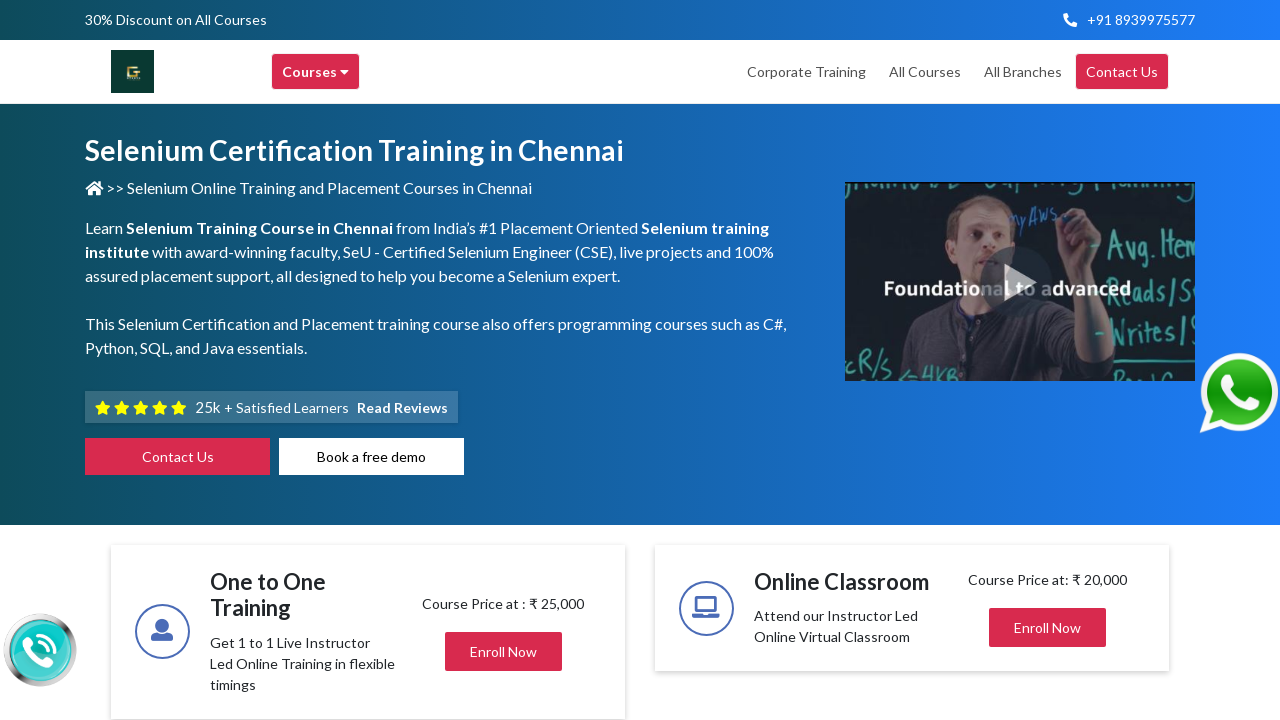

Page loaded with domcontentloaded state
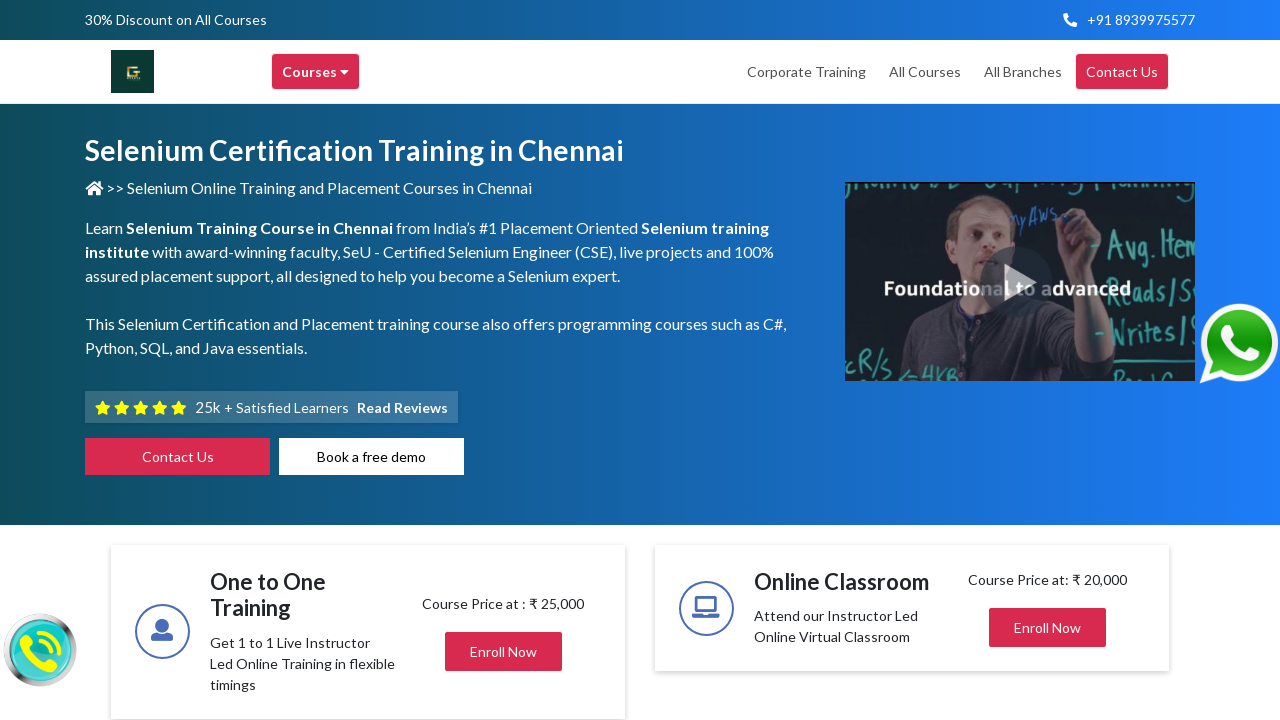

Located heading element with id 'heading2011'
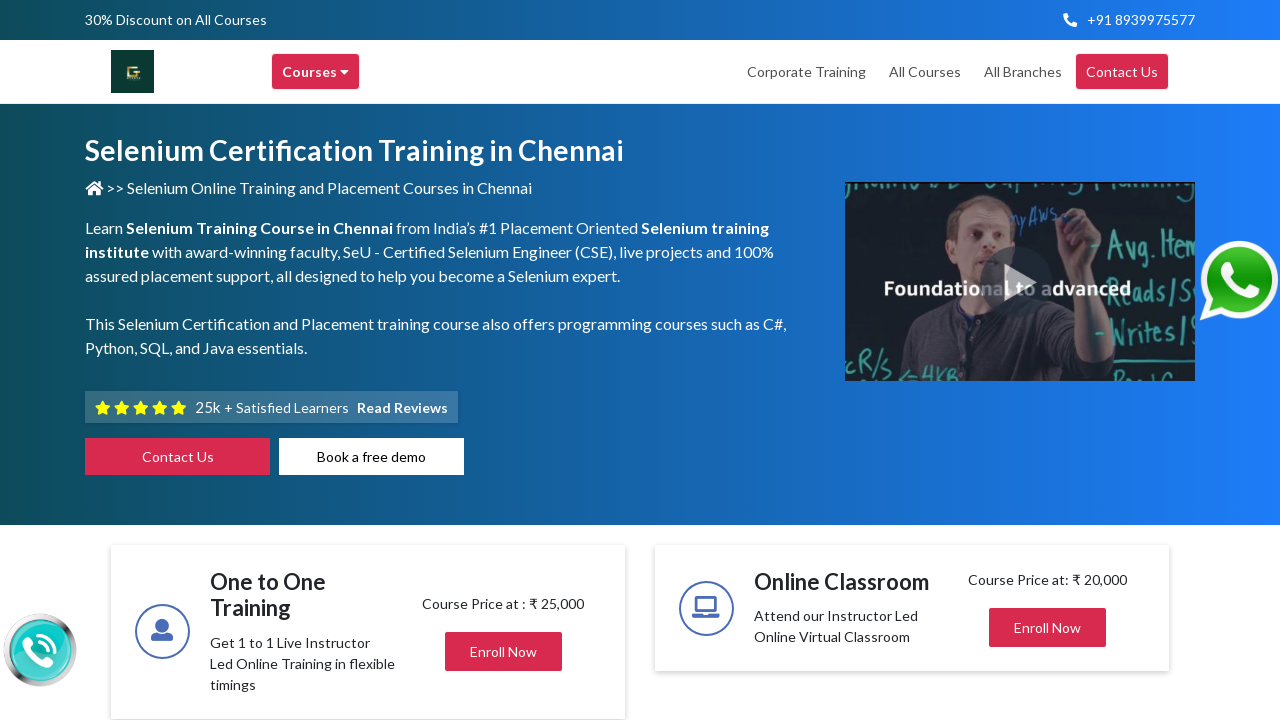

Scrolled to heading element using scroll_into_view_if_needed
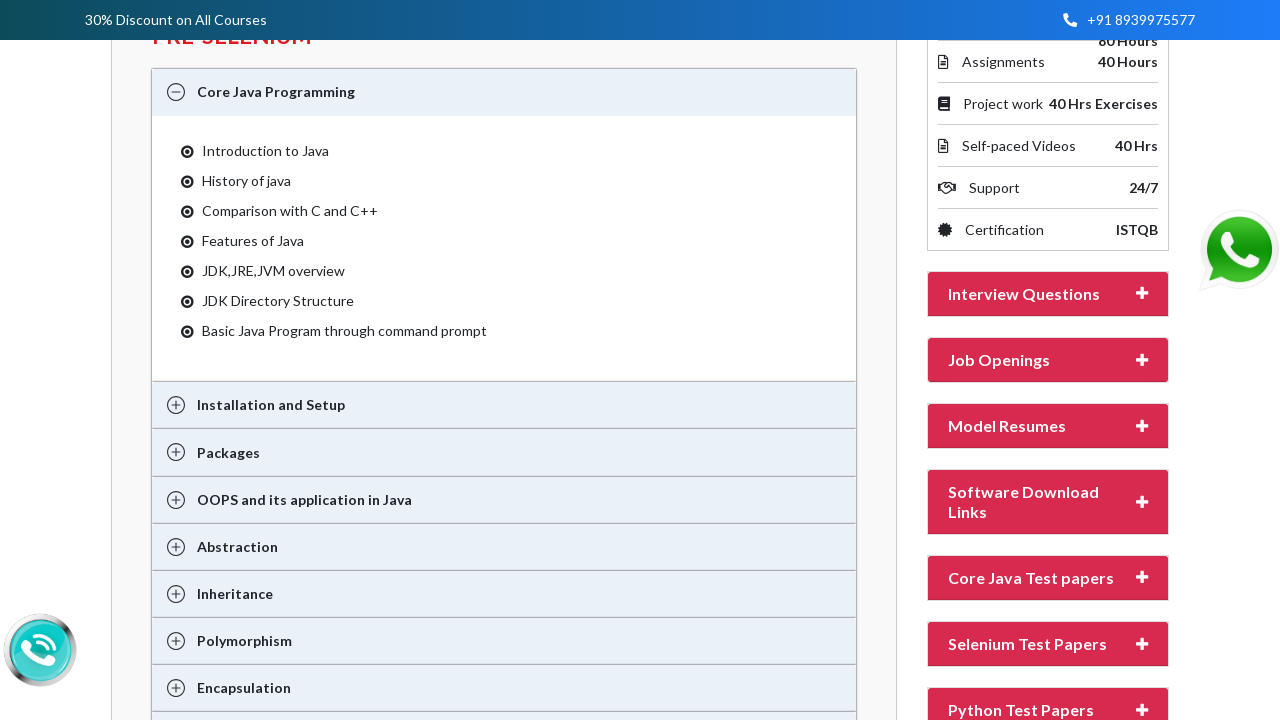

Waited 500ms for scroll animation to complete
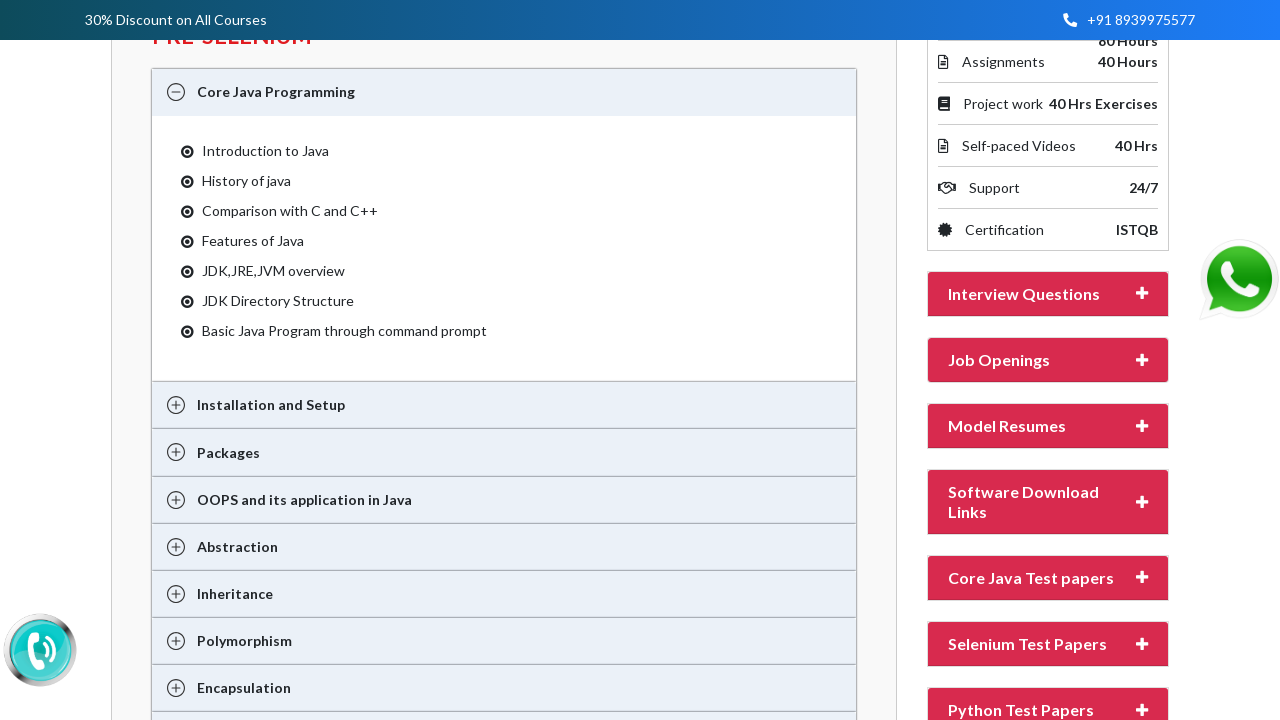

Located second promo-content element
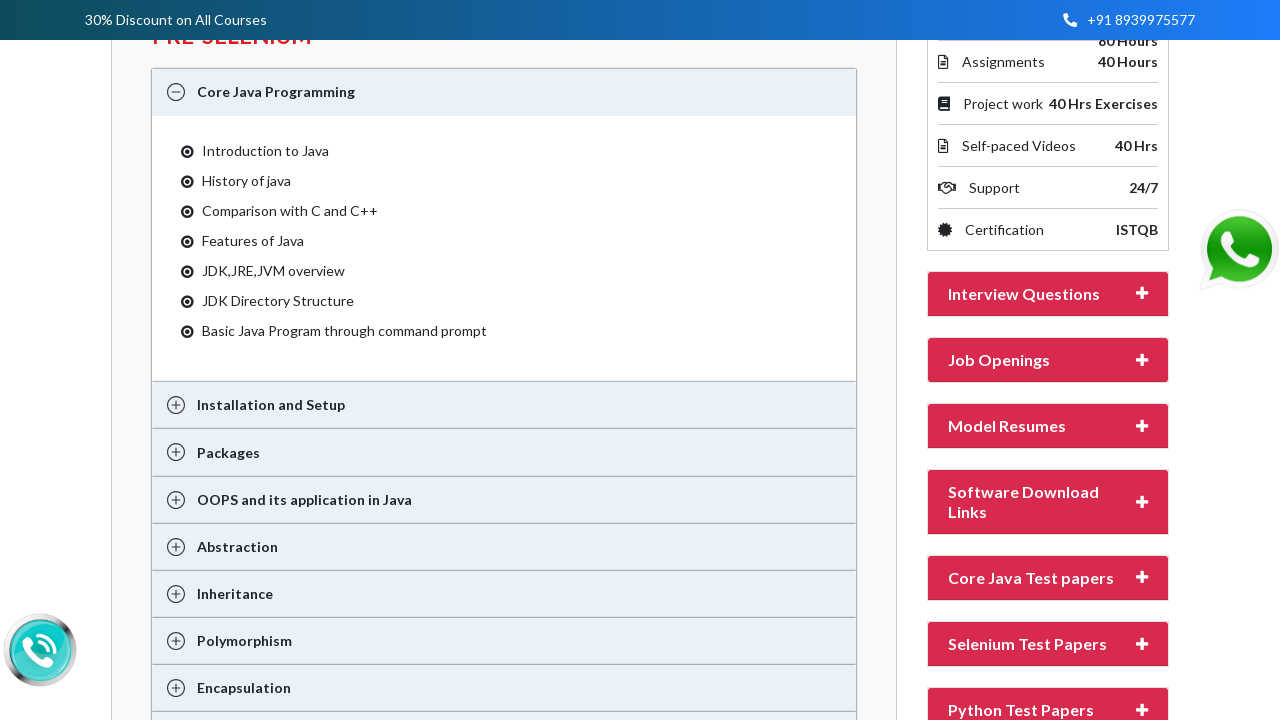

Scrolled to second promo-content element using scroll_into_view_if_needed
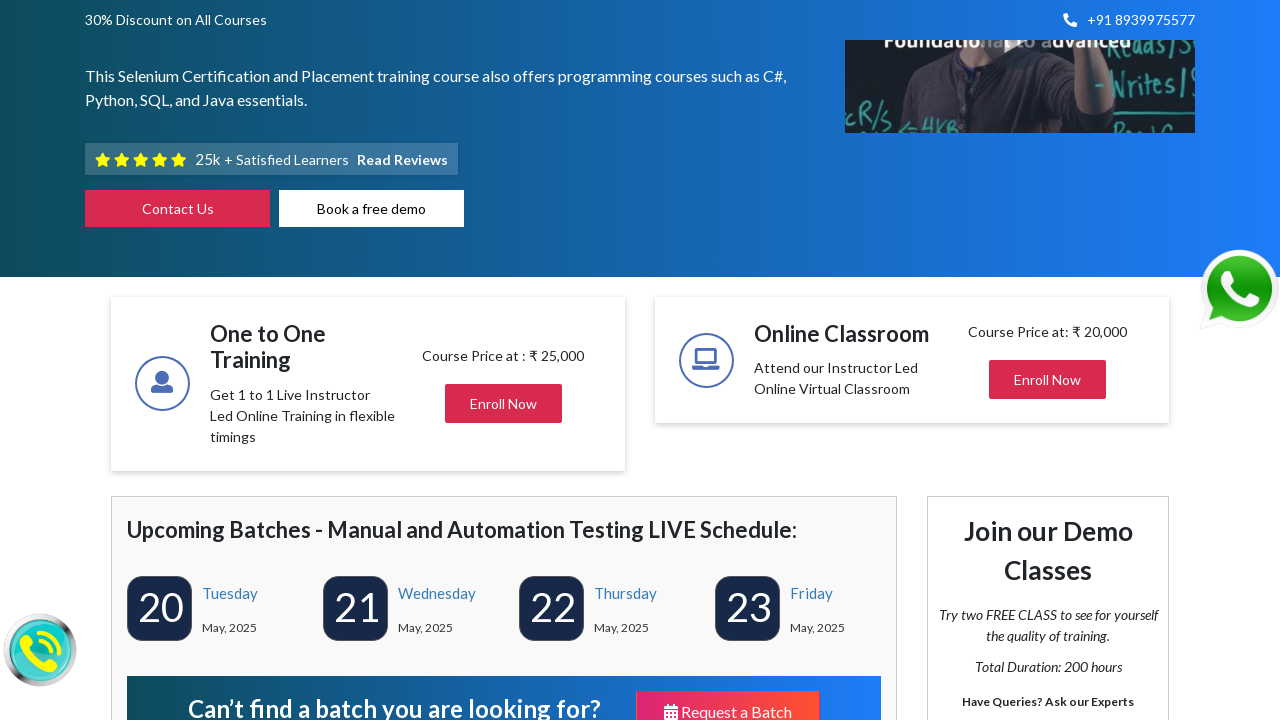

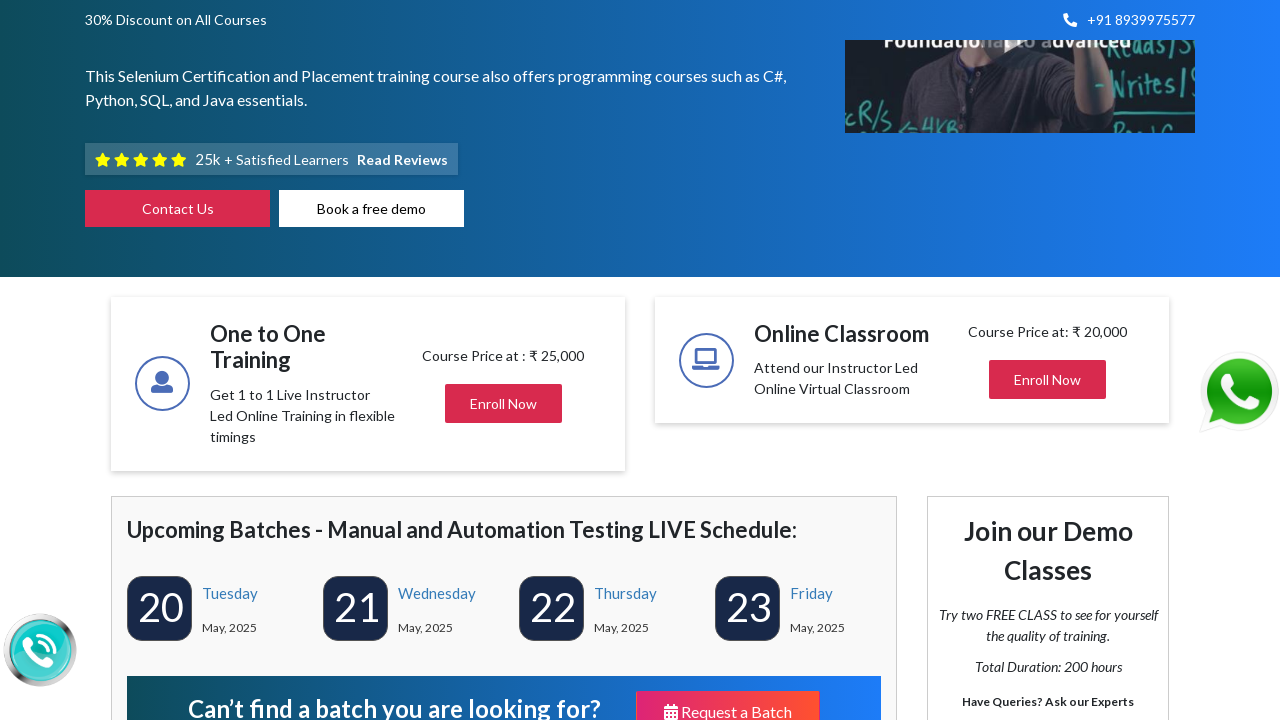